Tests form behavior when password contains blank spaces and confirm password has characters

Starting URL: https://buggy.justtestit.org/register

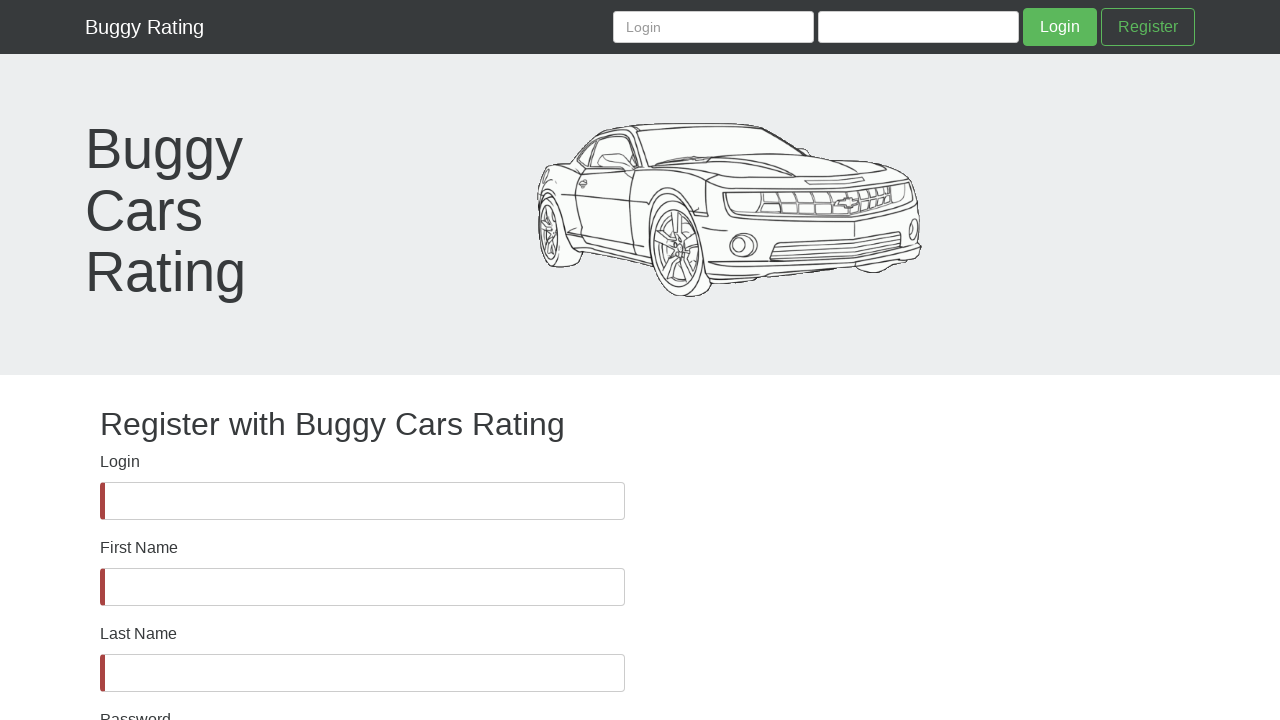

Filled password field with blank spaces on #password
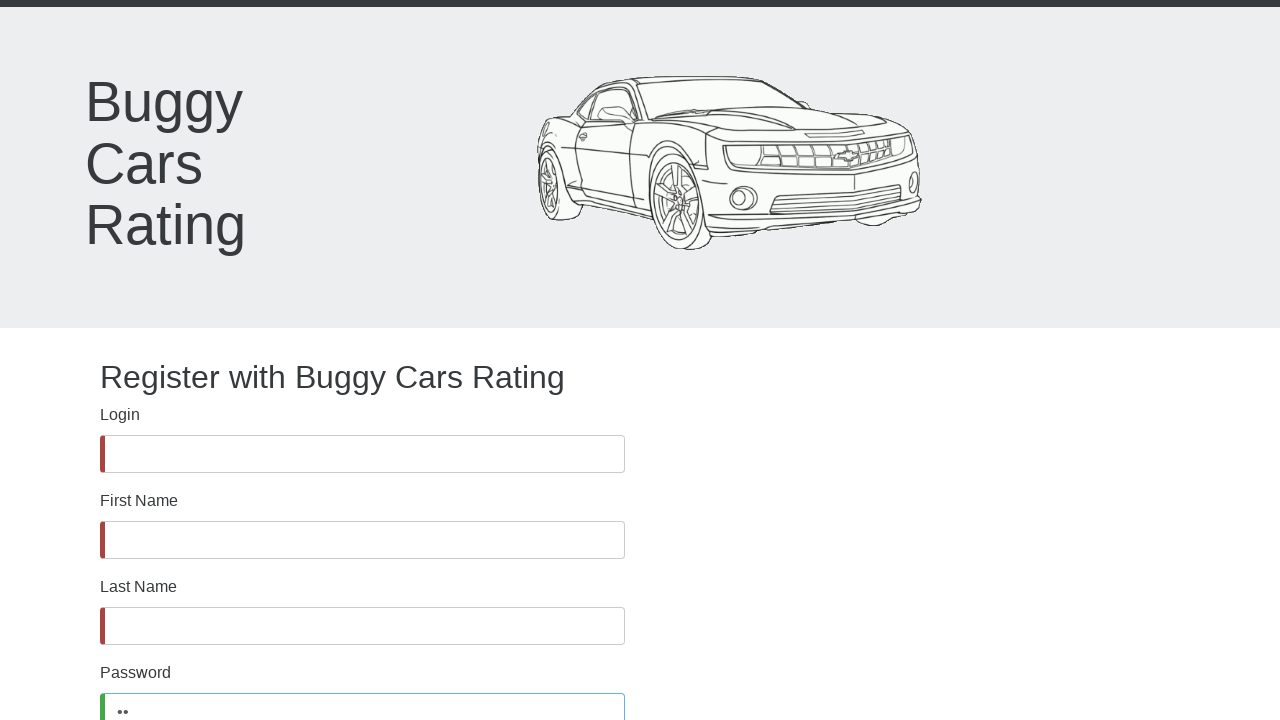

Filled confirm password field with 'ertp' on #confirmPassword
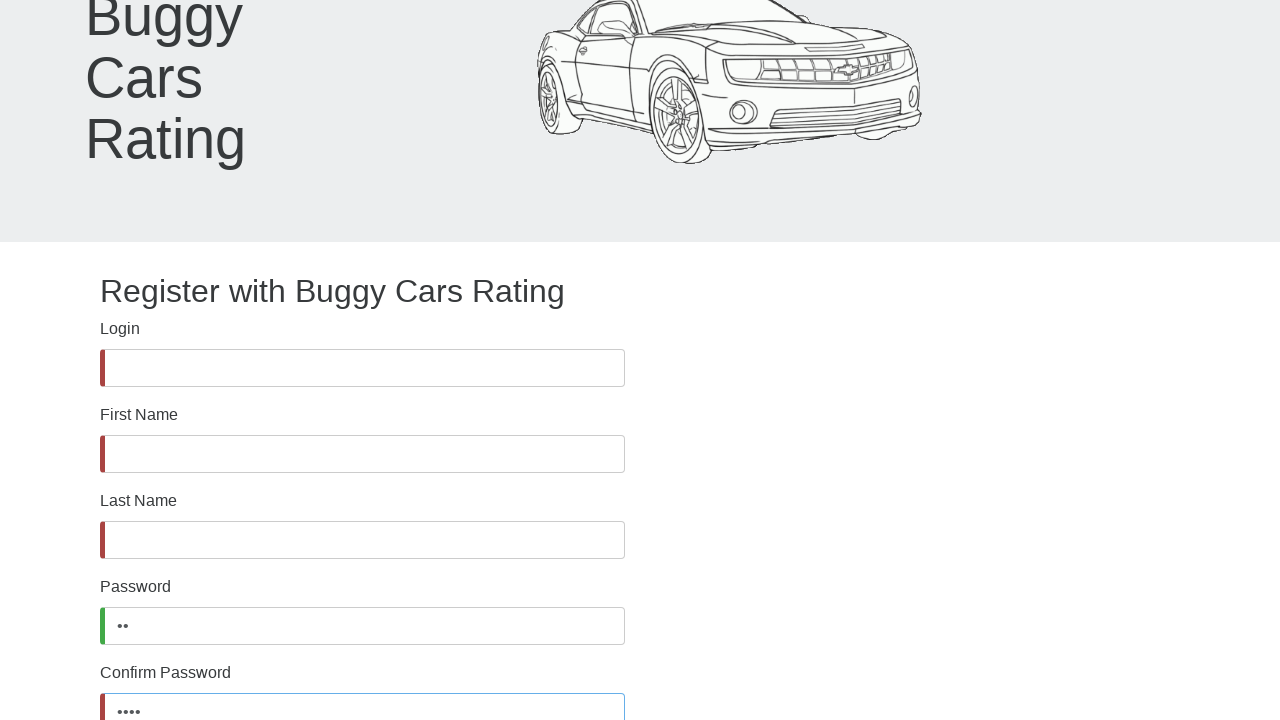

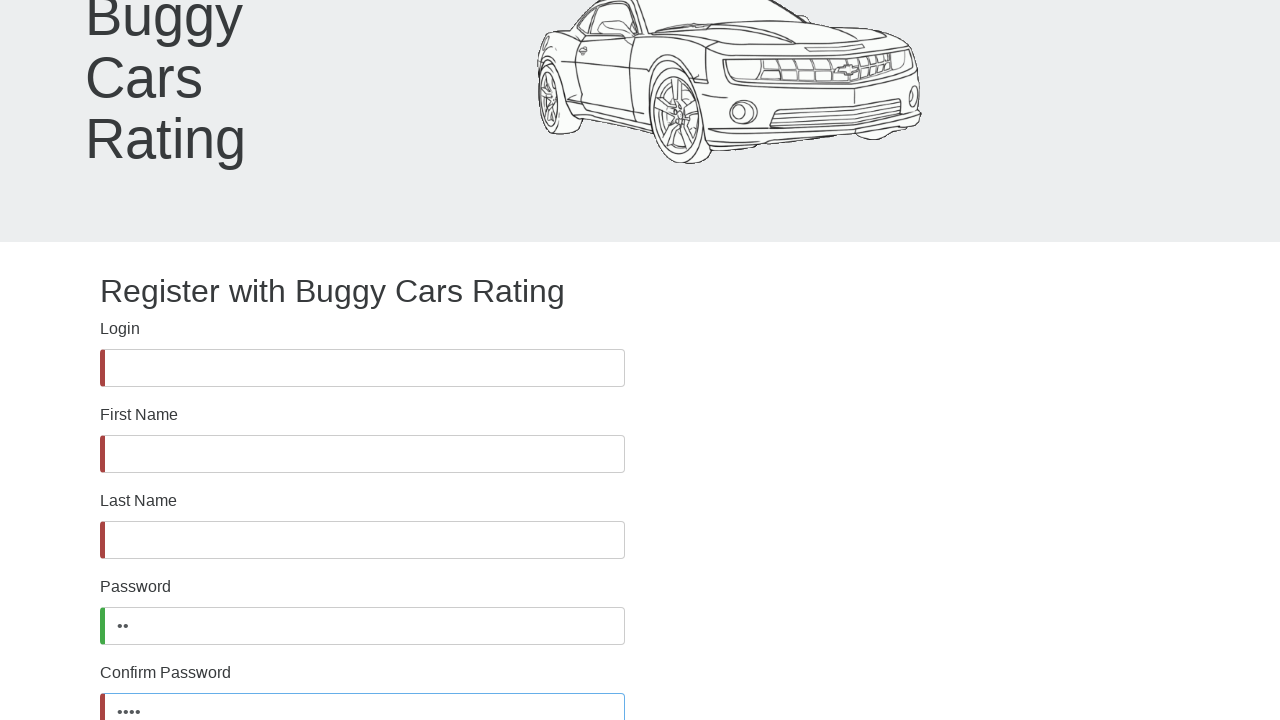